Navigates to Hepsiburada homepage and verifies the page loads correctly

Starting URL: https://www.hepsiburada.com

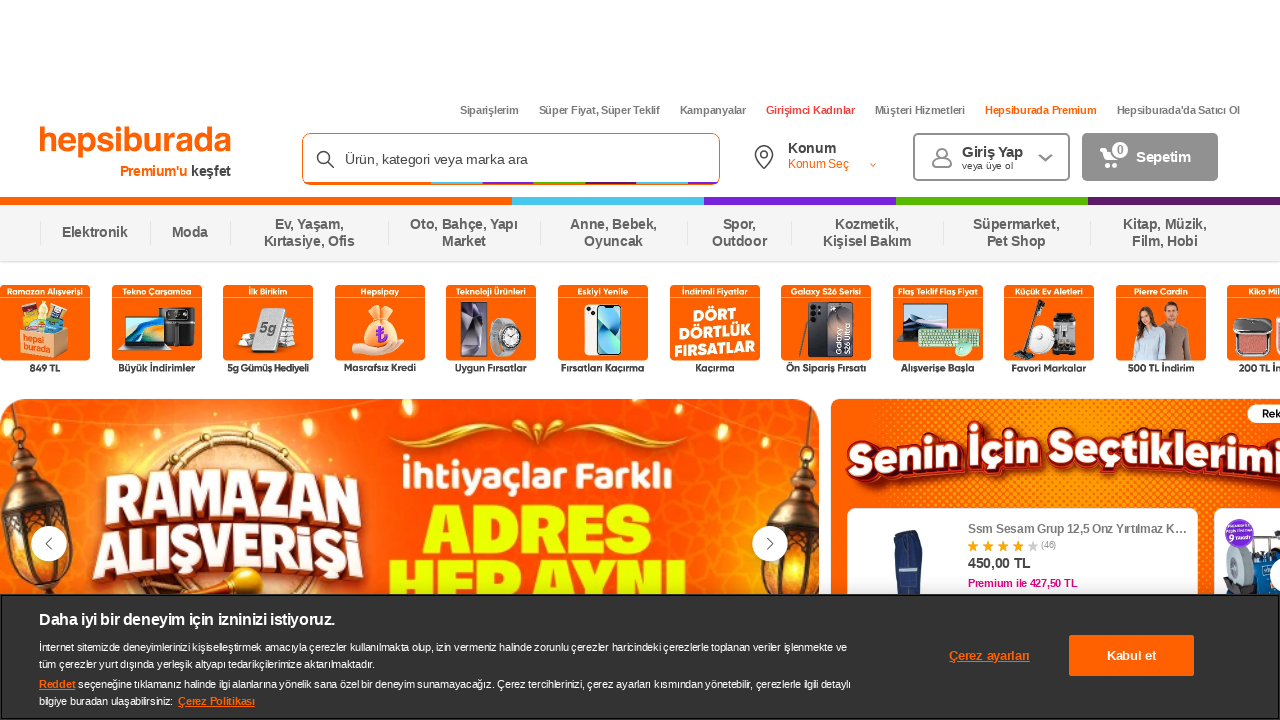

Navigated to Hepsiburada homepage
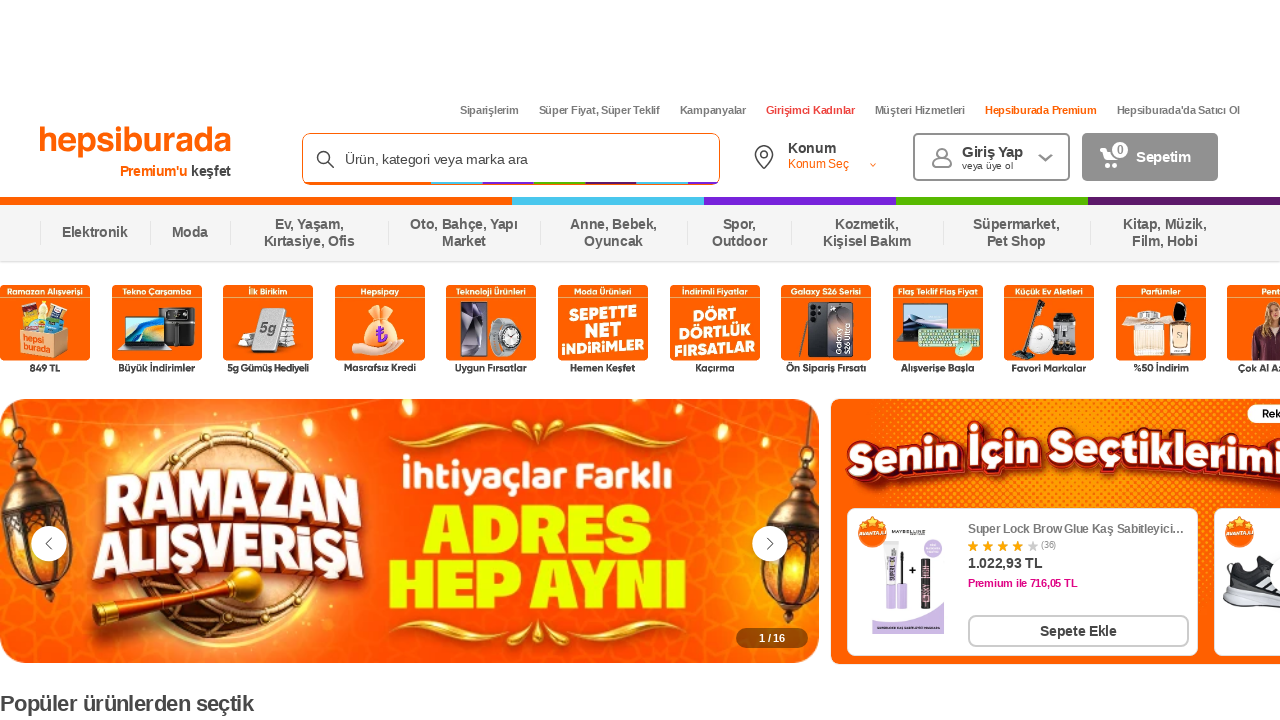

Verified homepage URL is correct
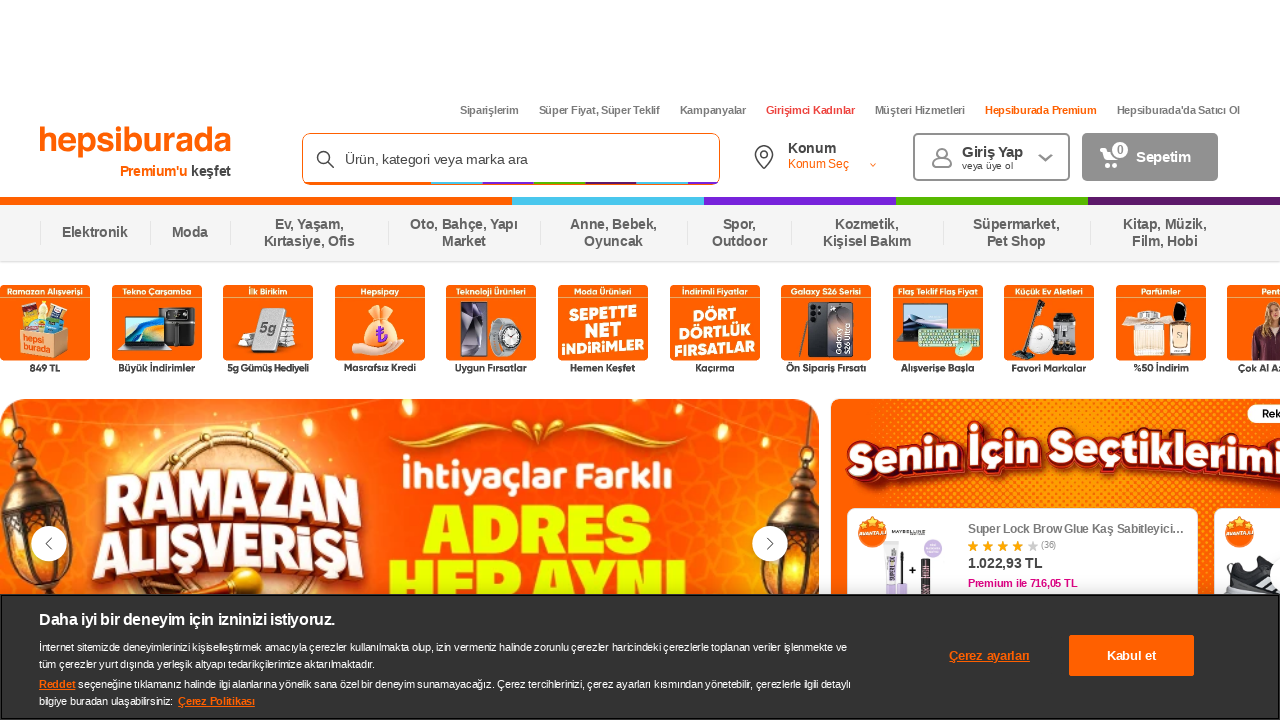

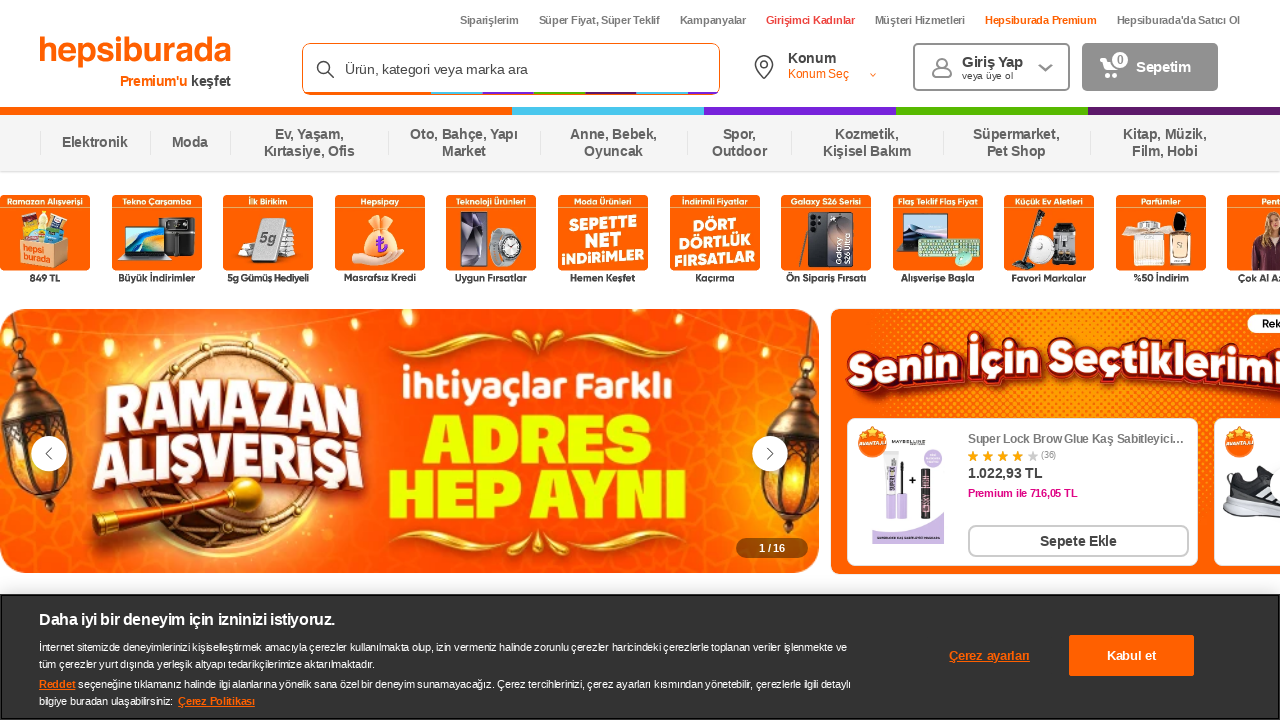